Navigates to the Rediff homepage

Starting URL: https://rediff.com

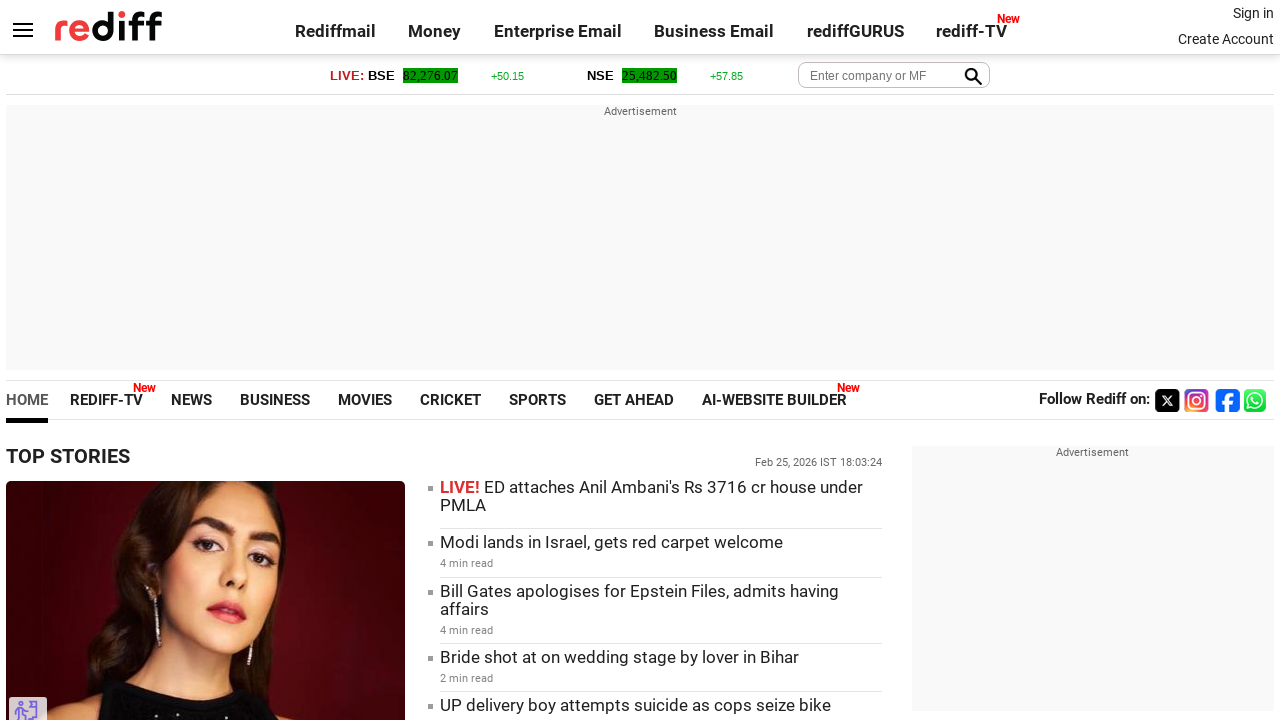

Navigated to Rediff homepage at https://rediff.com
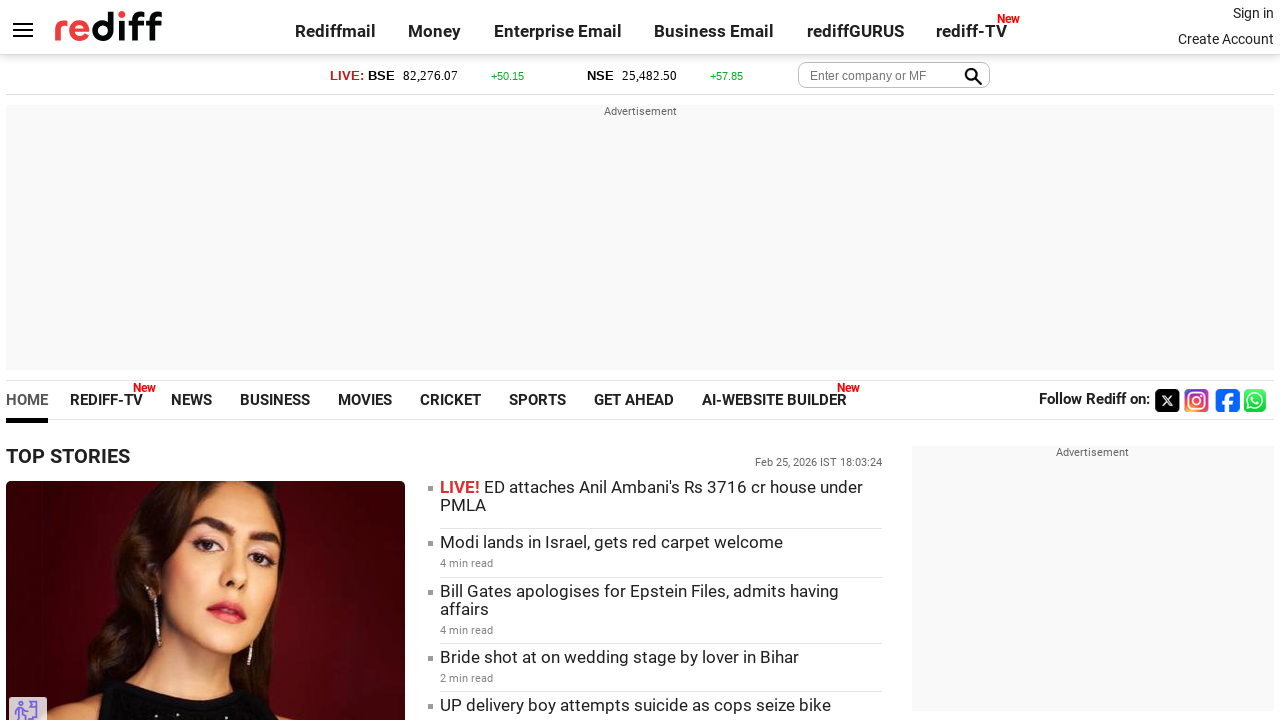

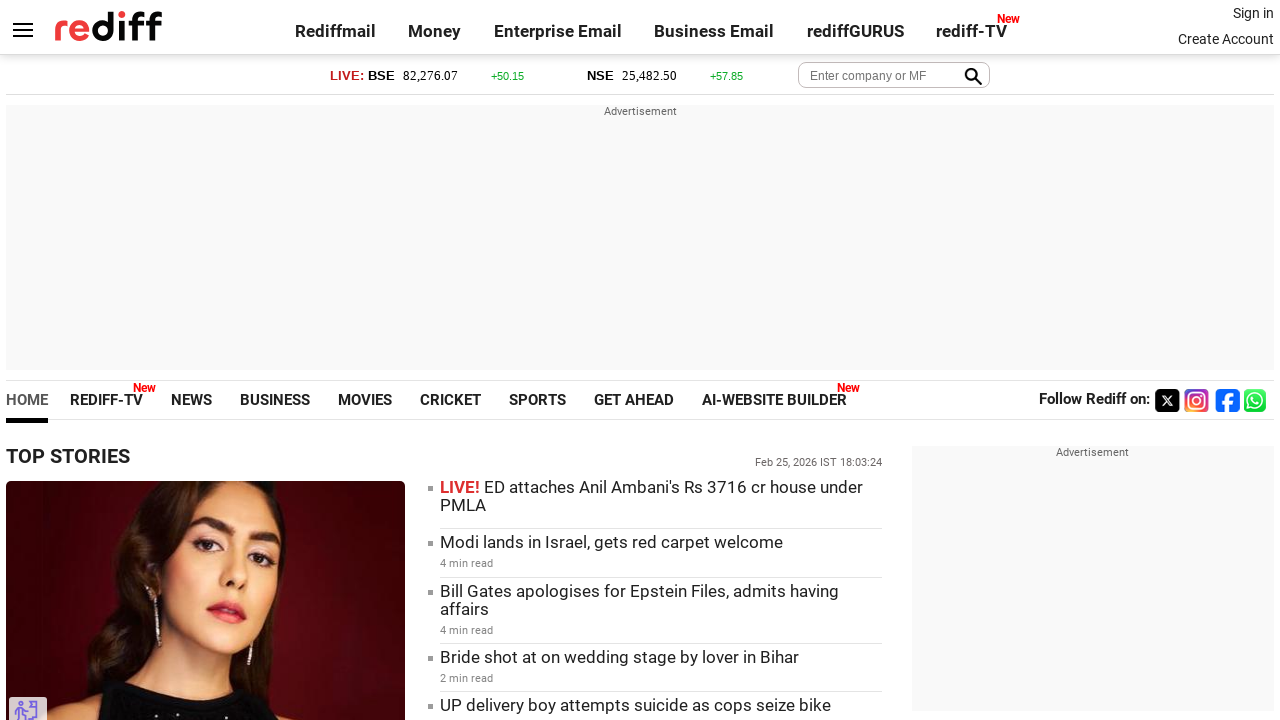